Tests WebdriverIO documentation page by navigating to API docs, searching in the documentation, and verifying page elements

Starting URL: https://webdriver.io

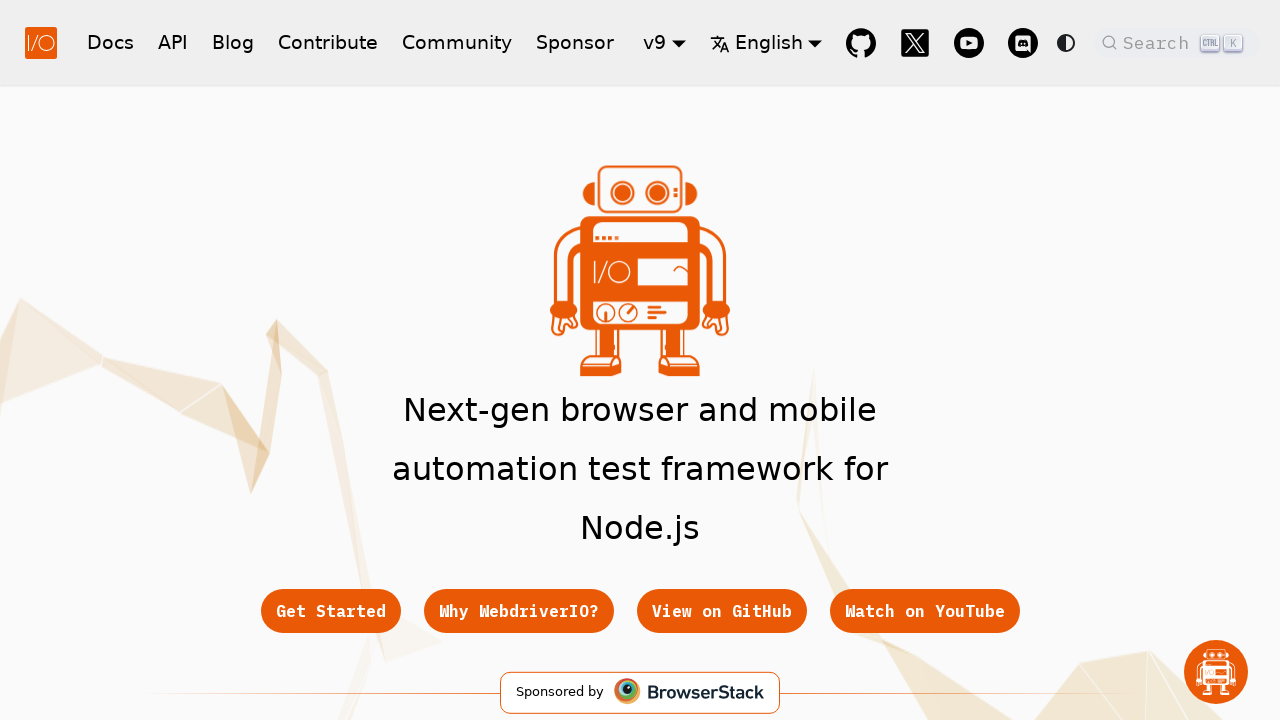

Clicked on API documentation link in navbar at (173, 42) on [href="/docs/api"][class="navbar__item navbar__link"]
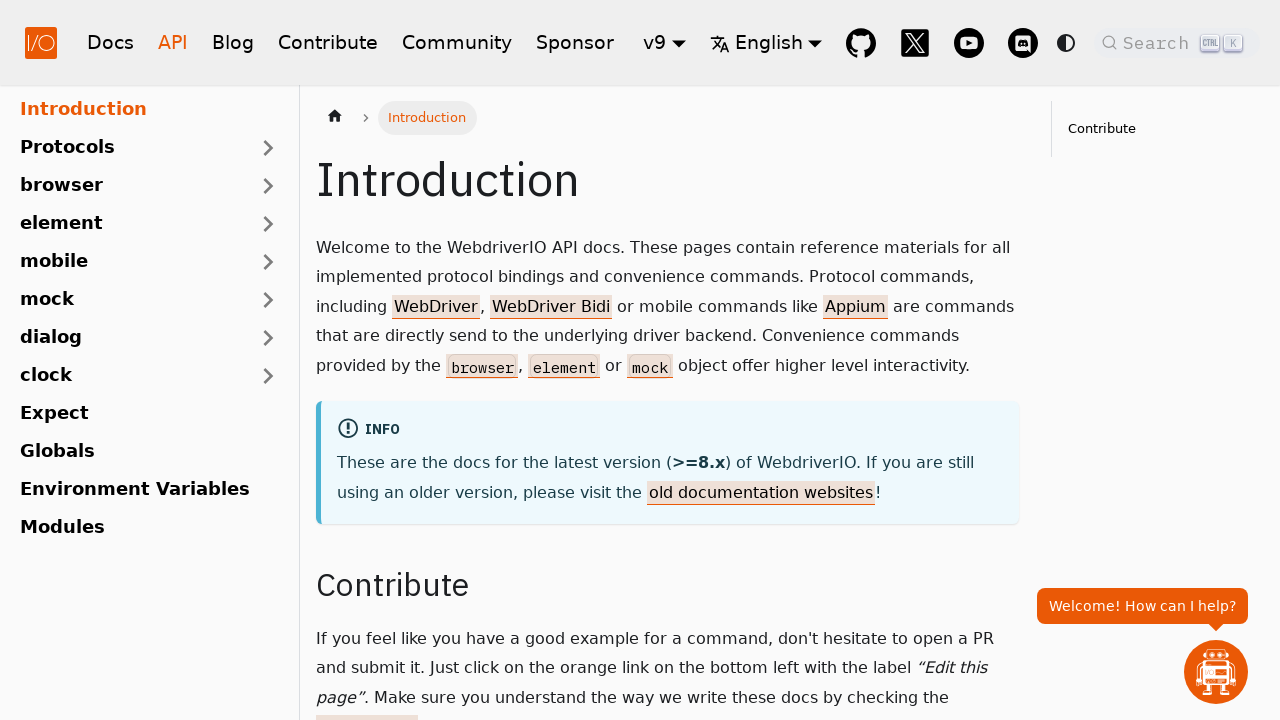

Clicked on search panel button at (1159, 42) on .DocSearch-Button-Placeholder
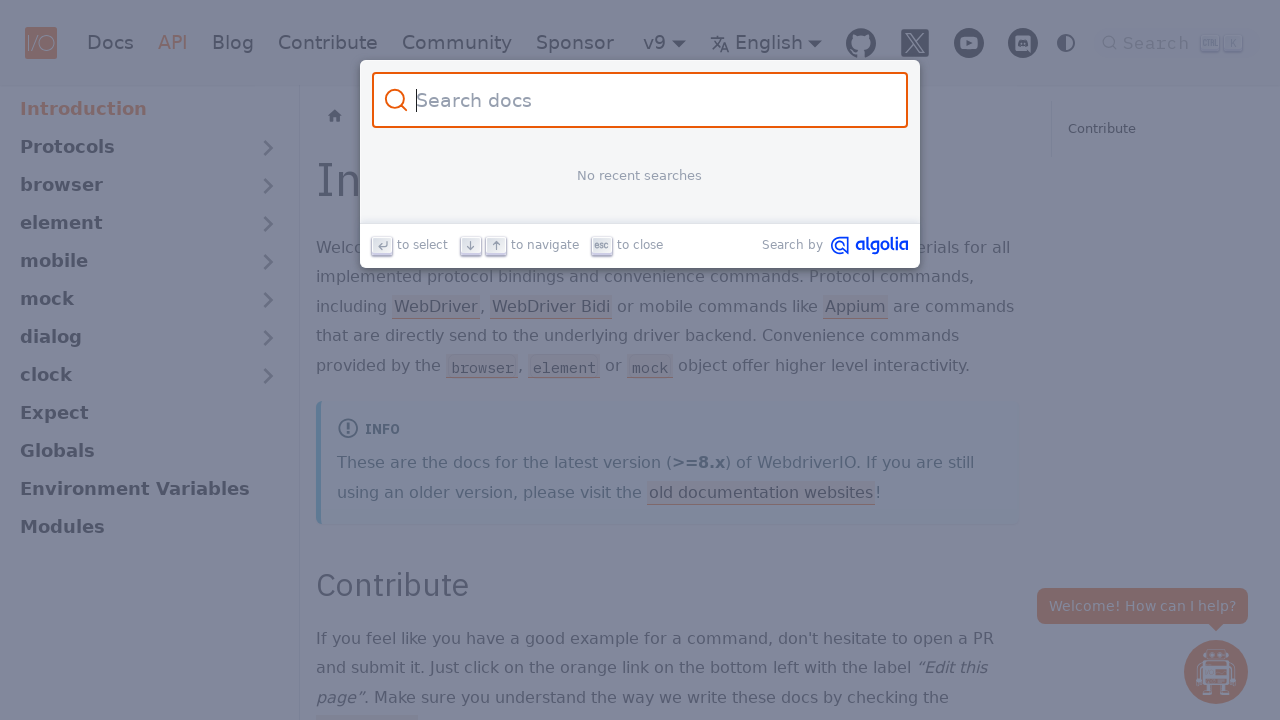

Filled search input with 'test is ' on .DocSearch-Input
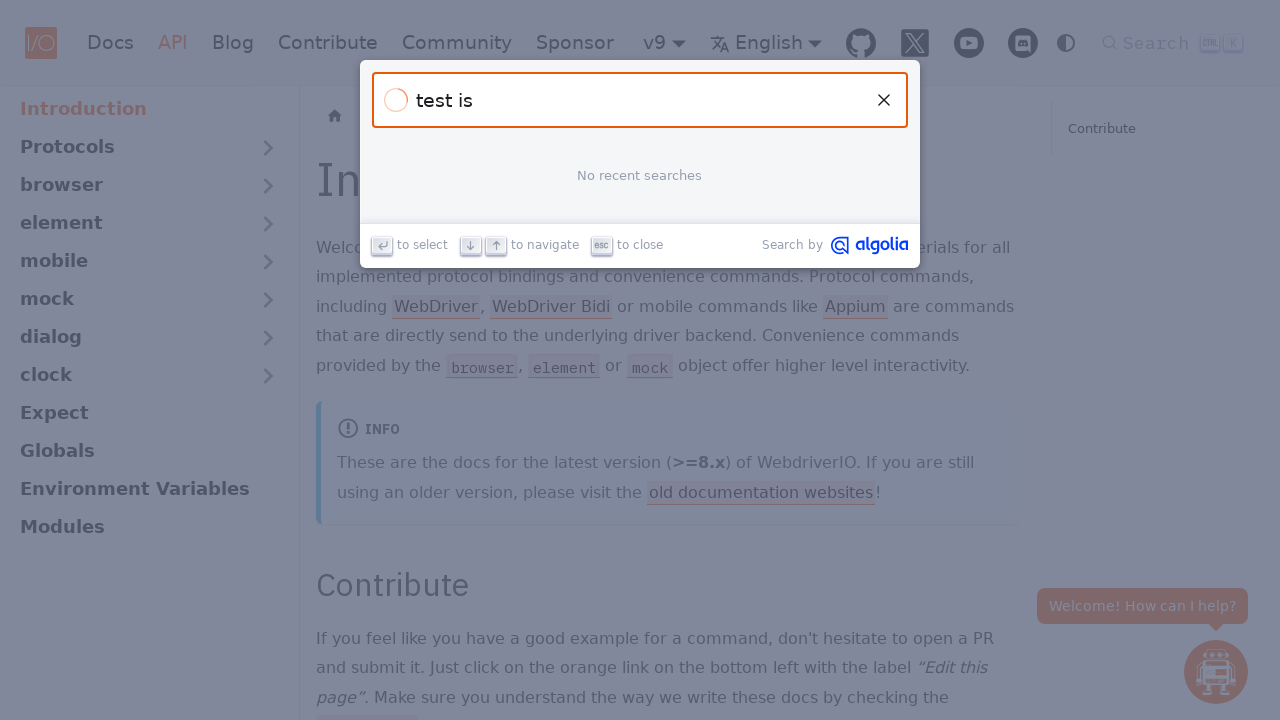

Retrieved current search input value
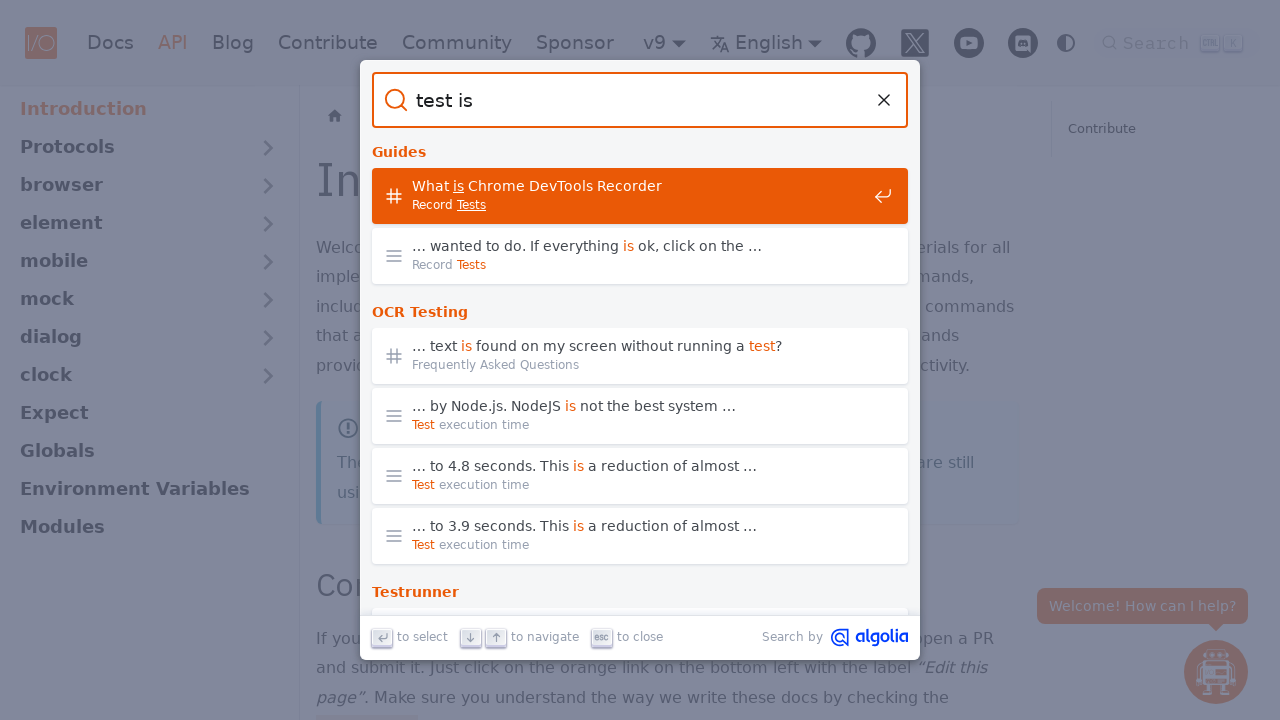

Appended 'DONE' to search input, final value: 'test is DONE' on .DocSearch-Input
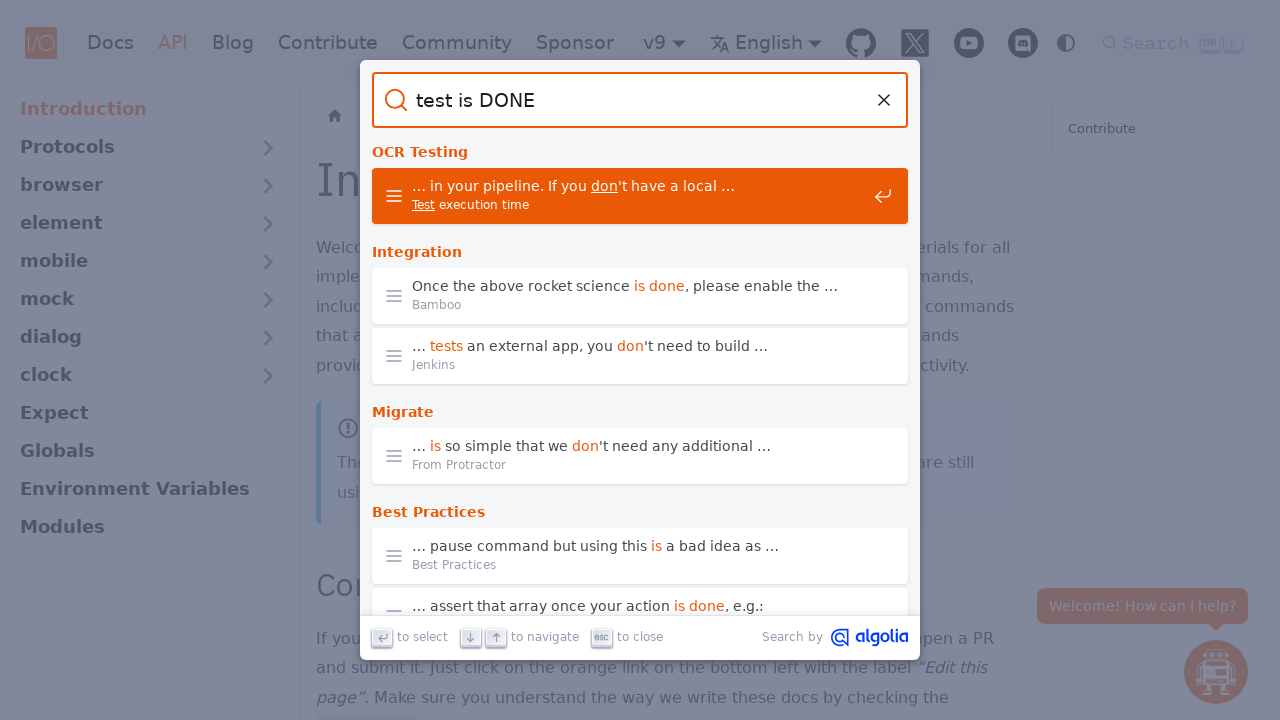

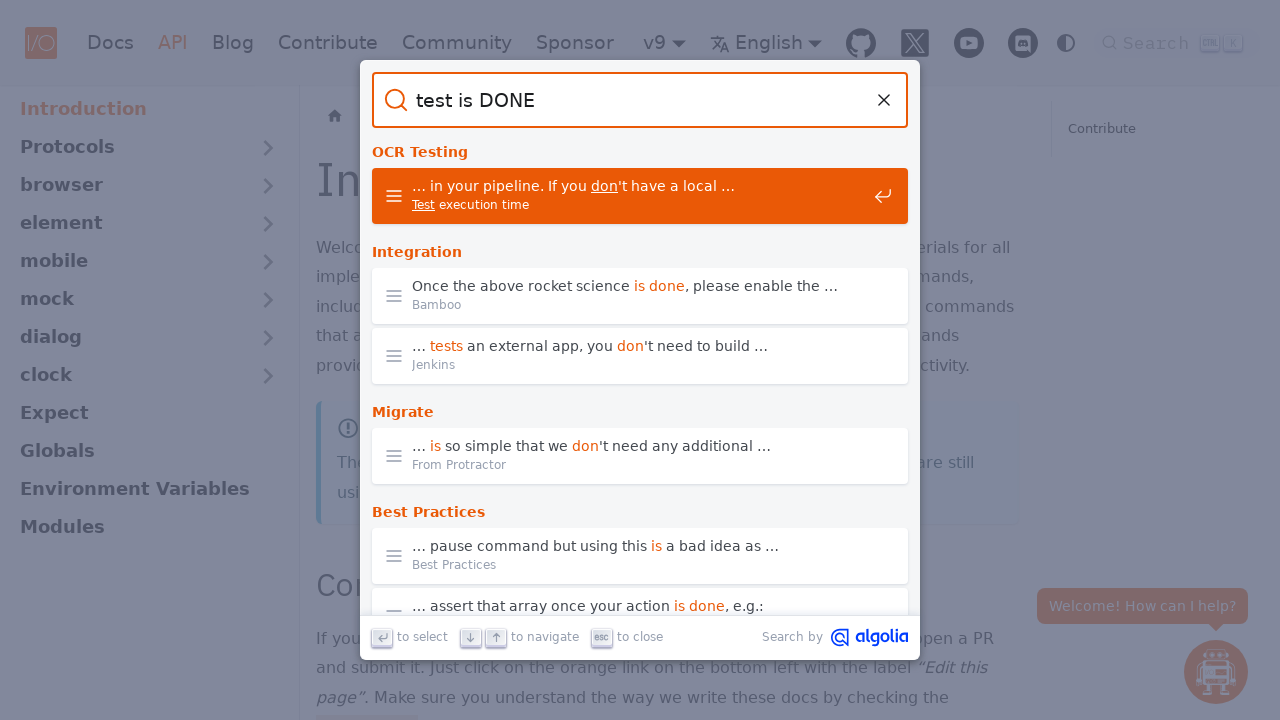